Tests navigation to the search languages page and verifies URL and page title

Starting URL: https://www.99-bottles-of-beer.net/

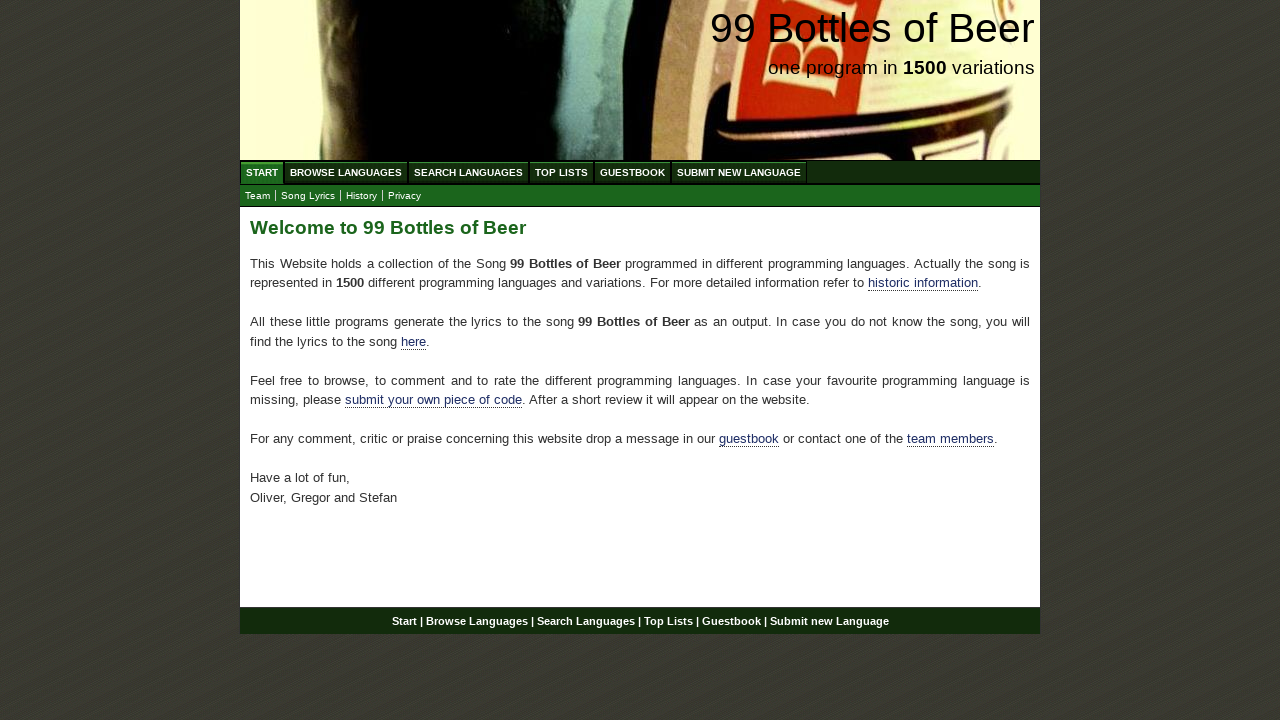

Clicked on search link at (468, 172) on a[href='/search.html']
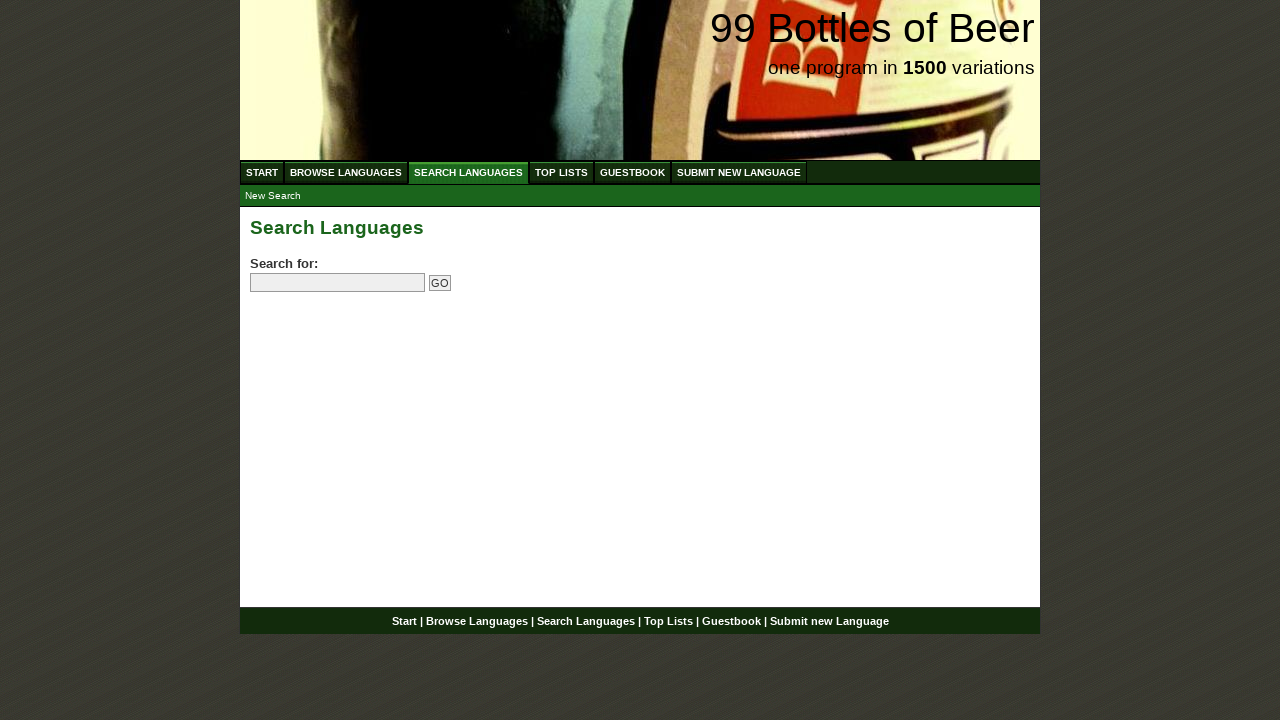

Verified URL is https://www.99-bottles-of-beer.net/search.html
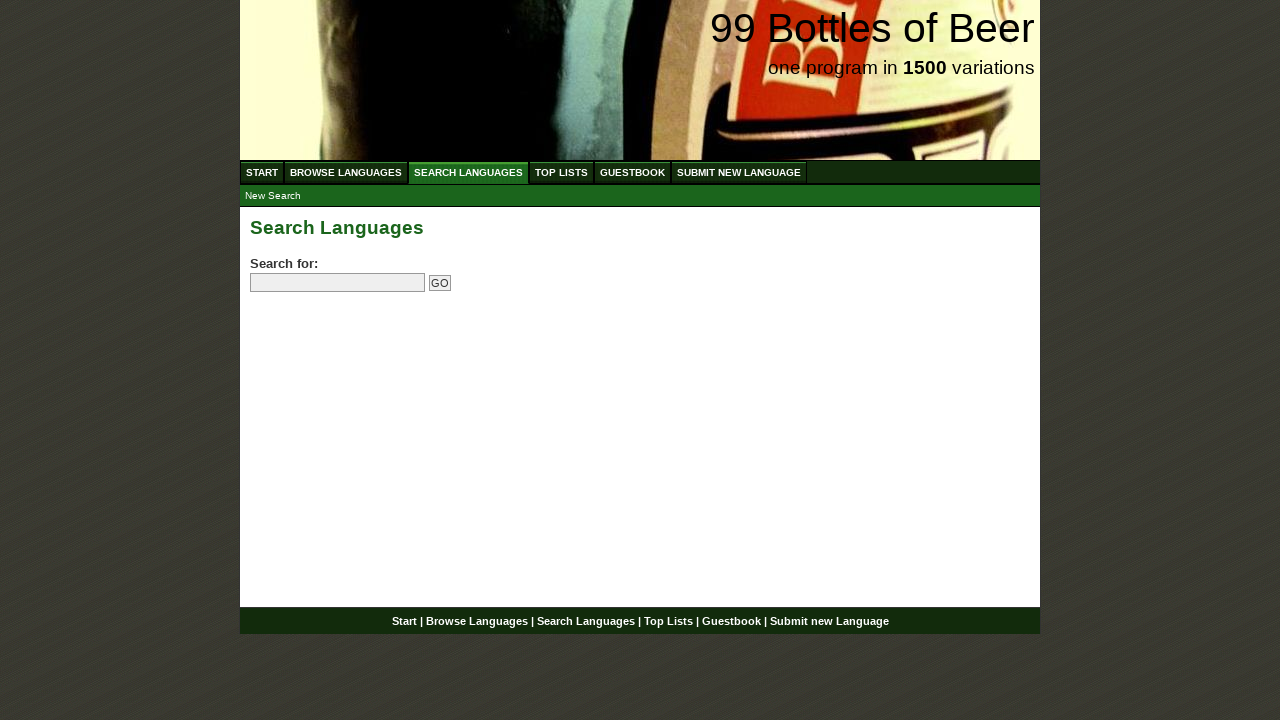

Verified page title is '99 Bottles of Beer | Search Languages'
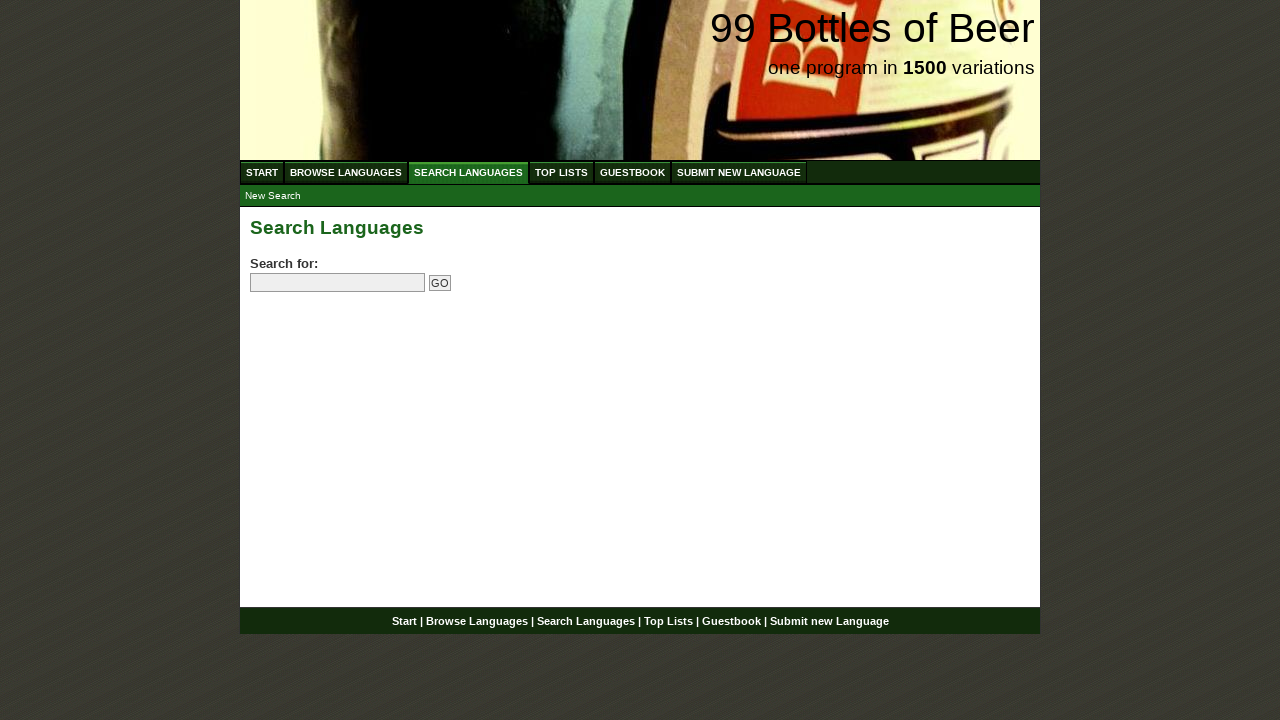

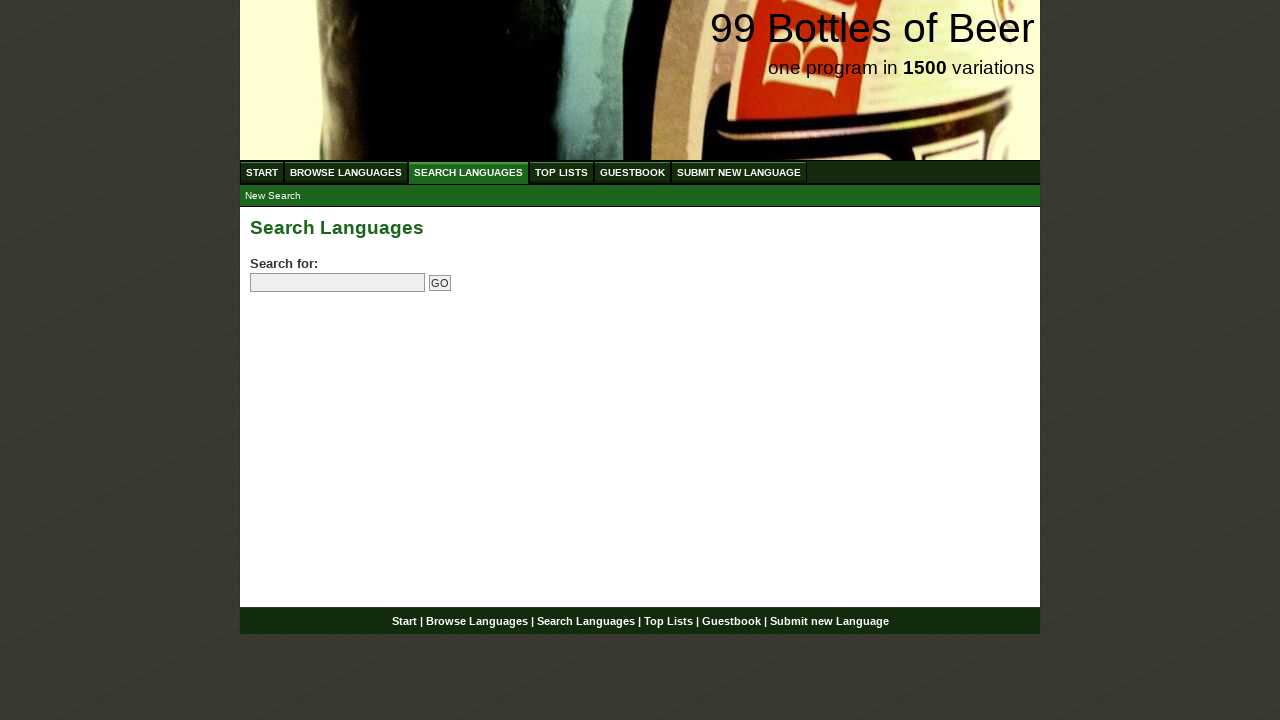